Navigates to NSE India and verifies that a div element exists on the page

Starting URL: https://www.nseindia.com/

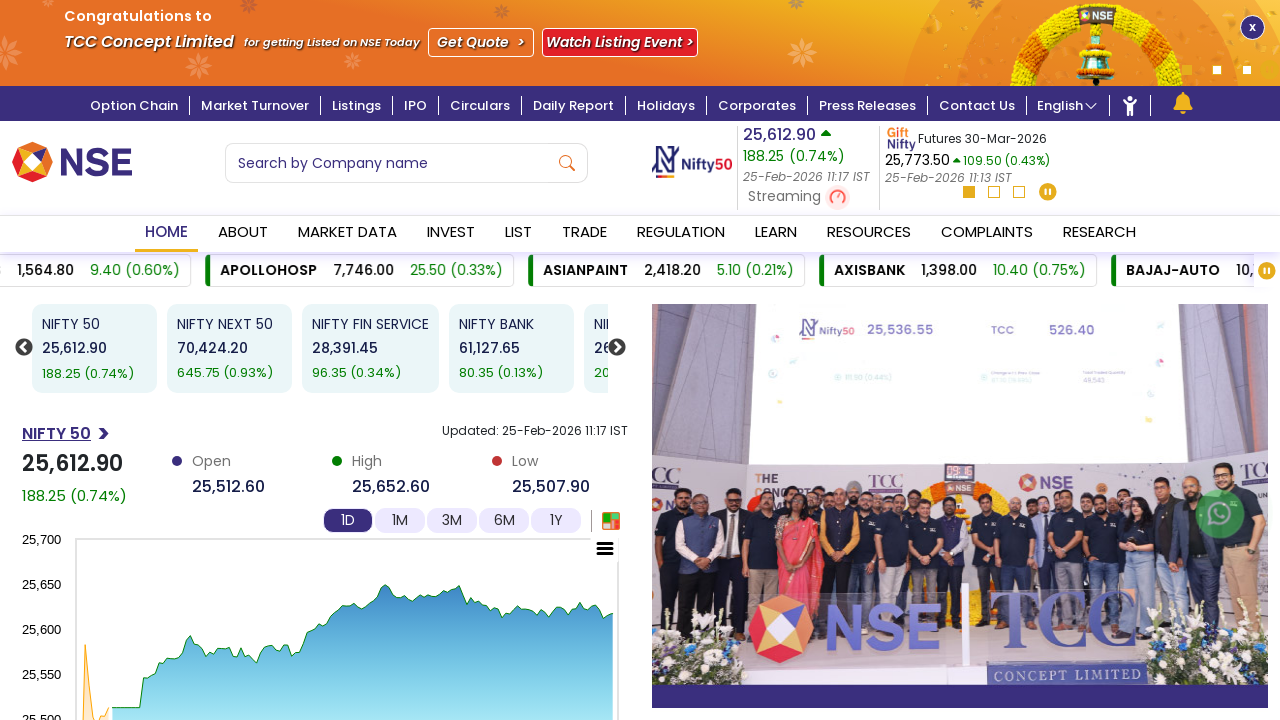

Navigated to NSE India homepage
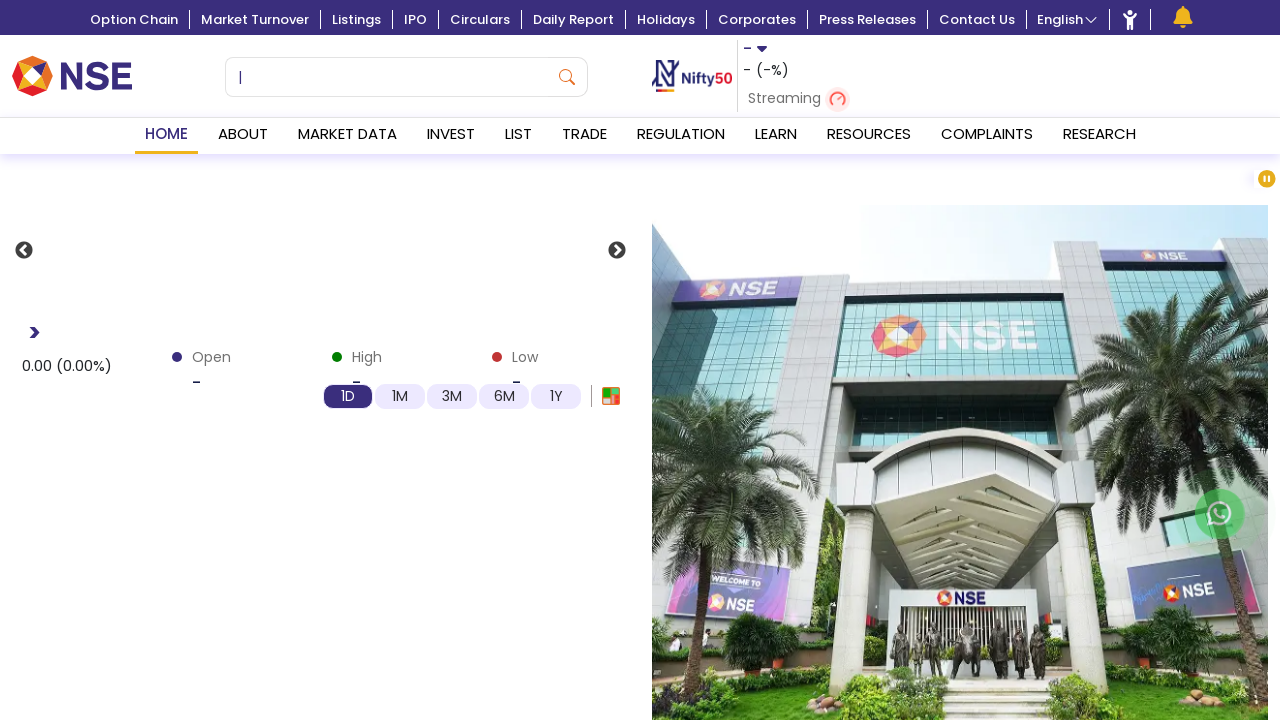

Verified that a div element exists on the page
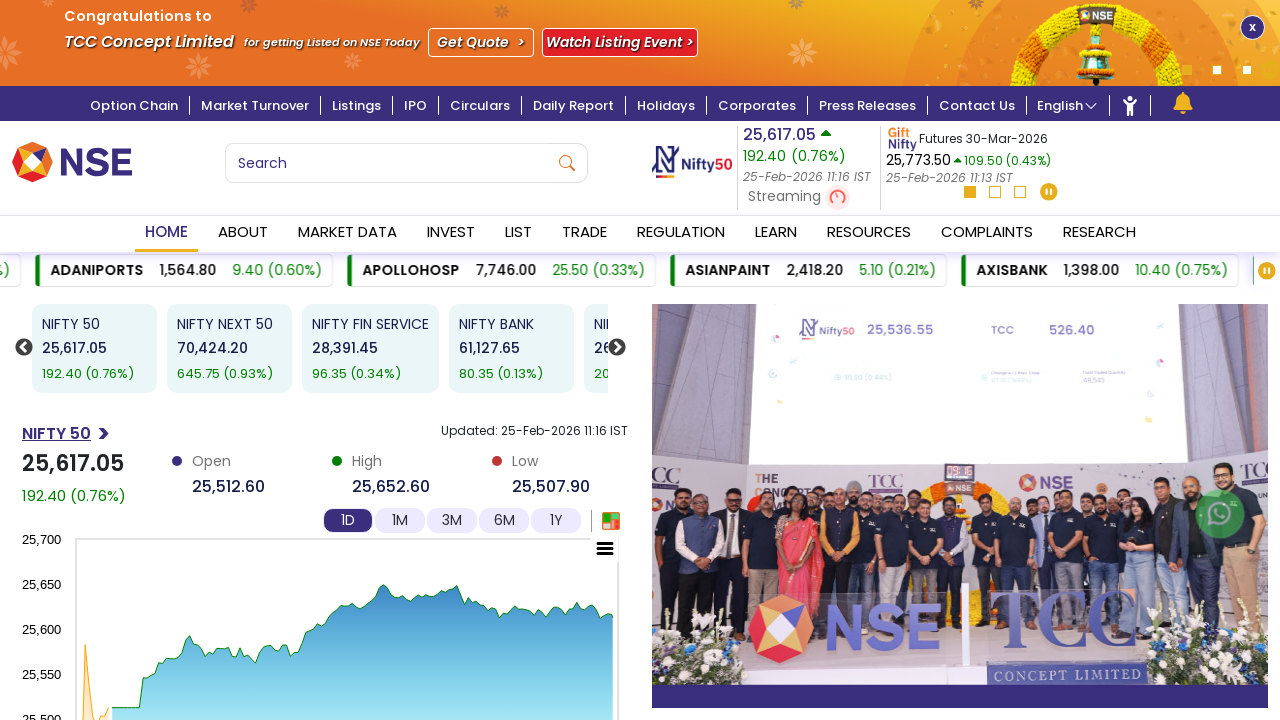

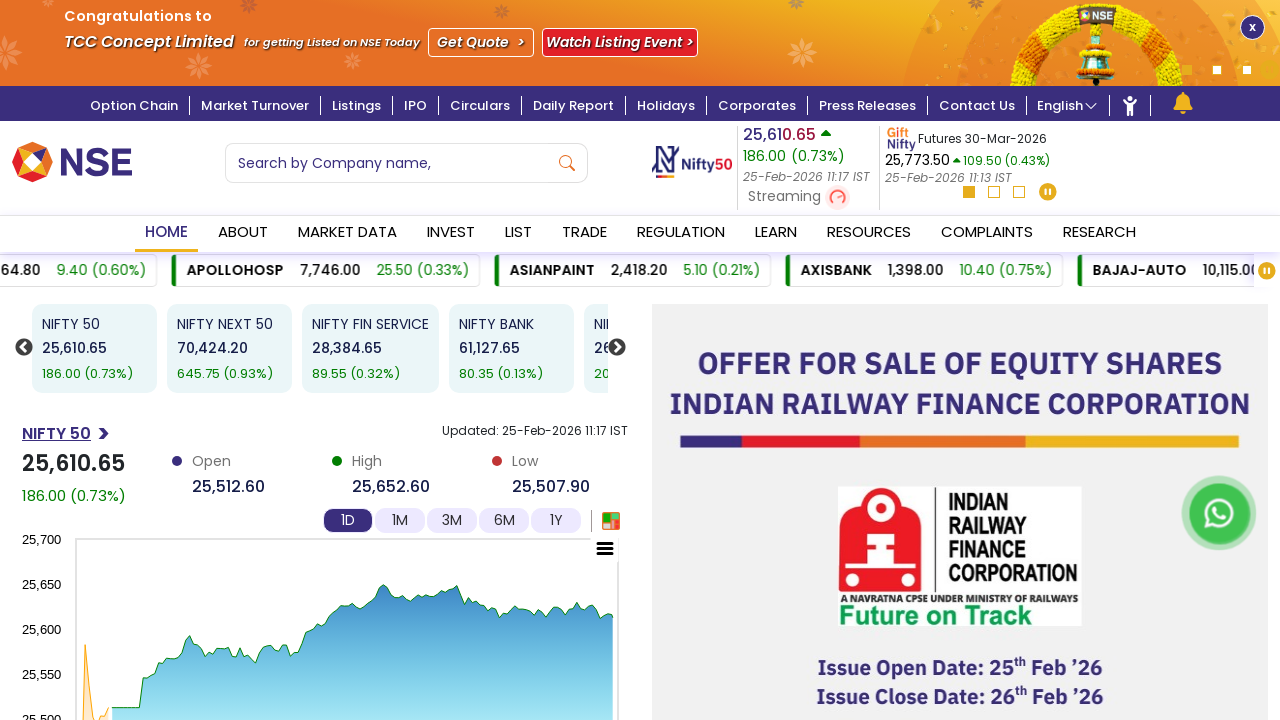